Tests dropdown selection functionality on OrangeHRM free trial page by selecting a country from the dropdown menu

Starting URL: https://www.orangehrm.com/en/30-day-free-trial/

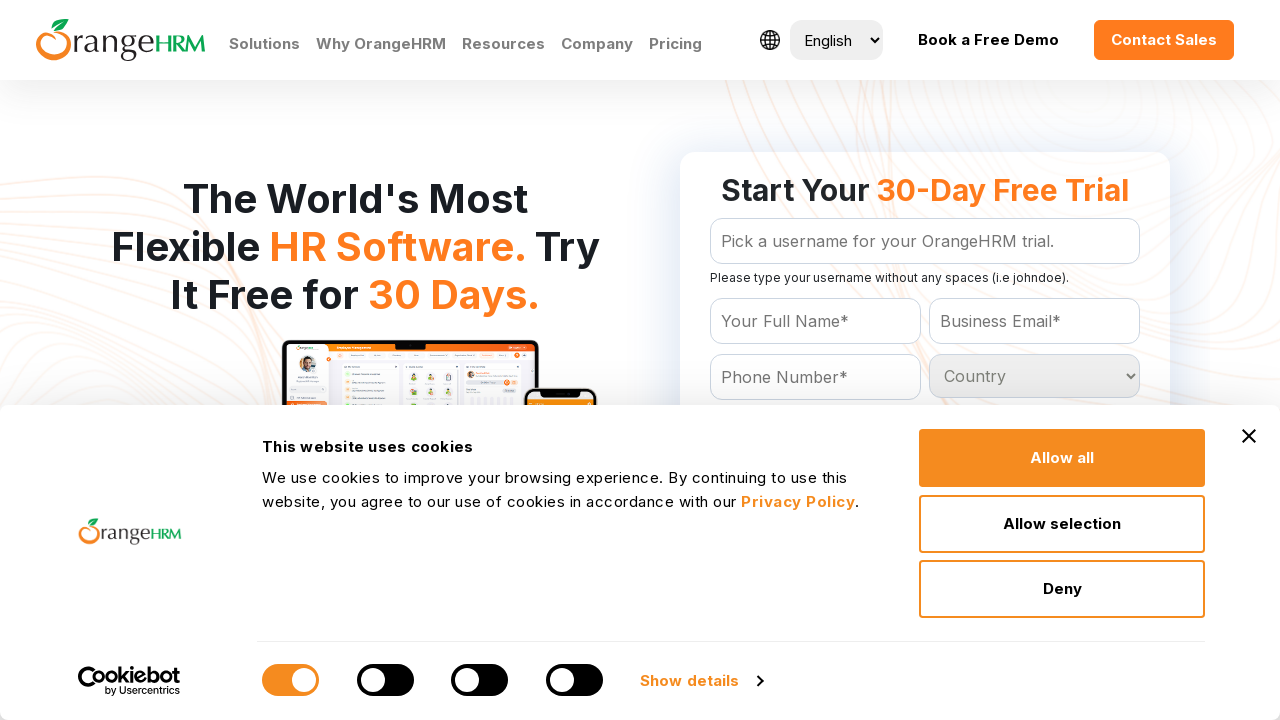

Located country dropdown element
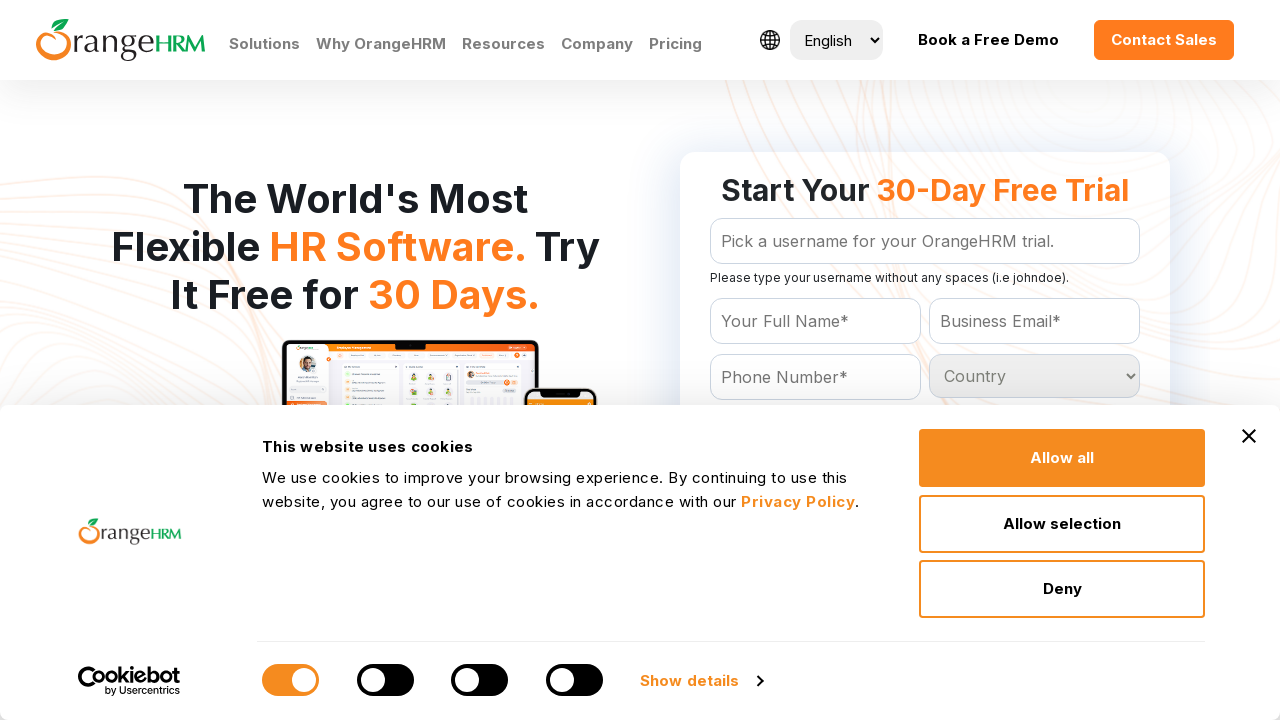

Selected 'Venezuela' from country dropdown on #Form_getForm_Country
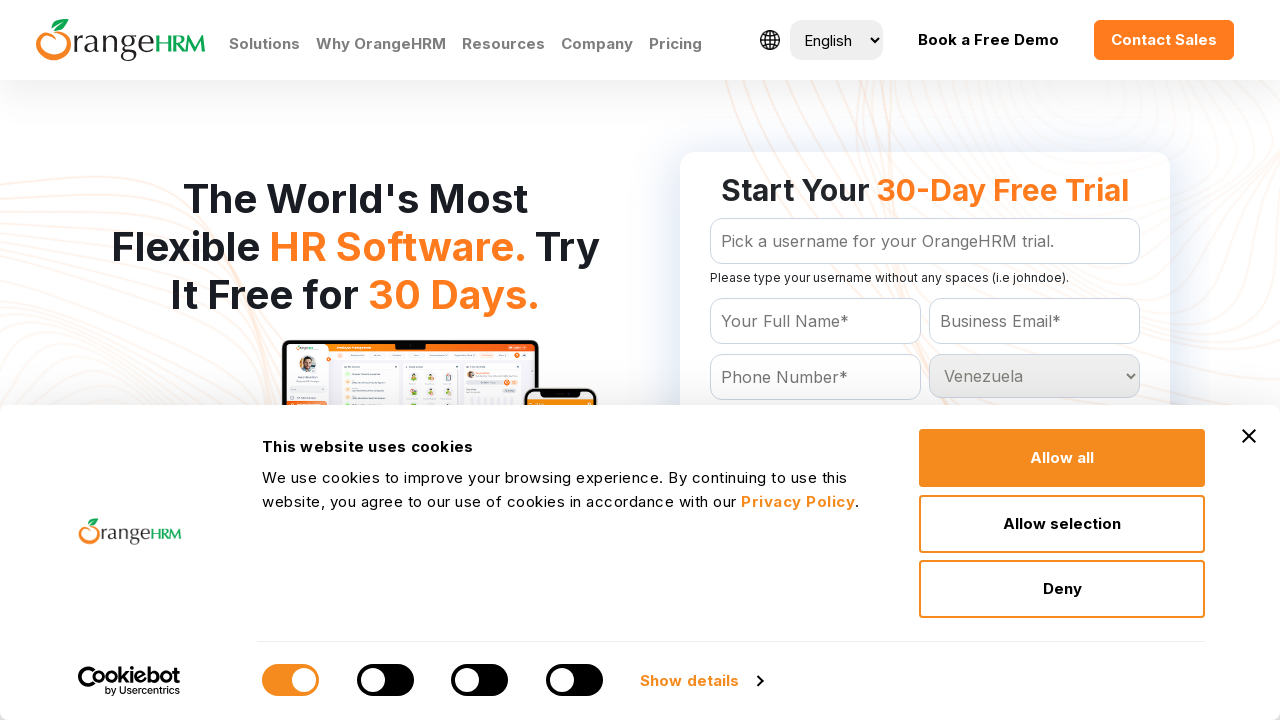

Retrieved all country options from dropdown
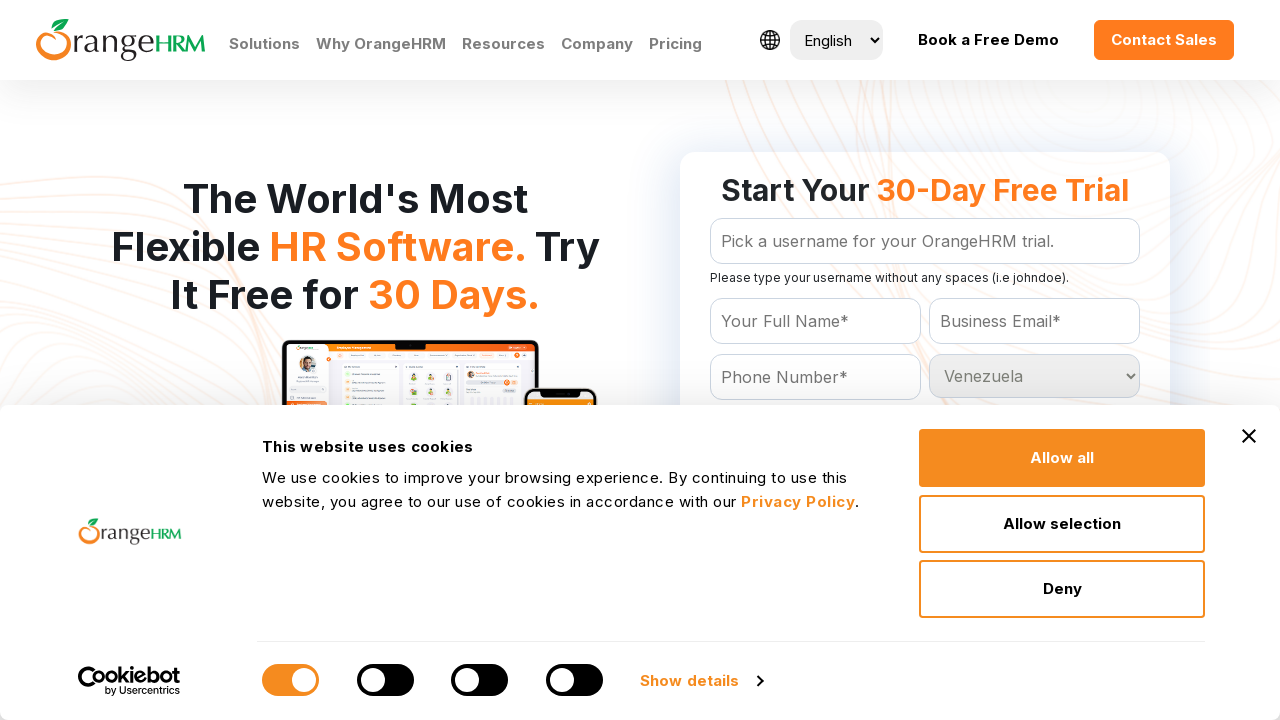

Printed all available country options from dropdown
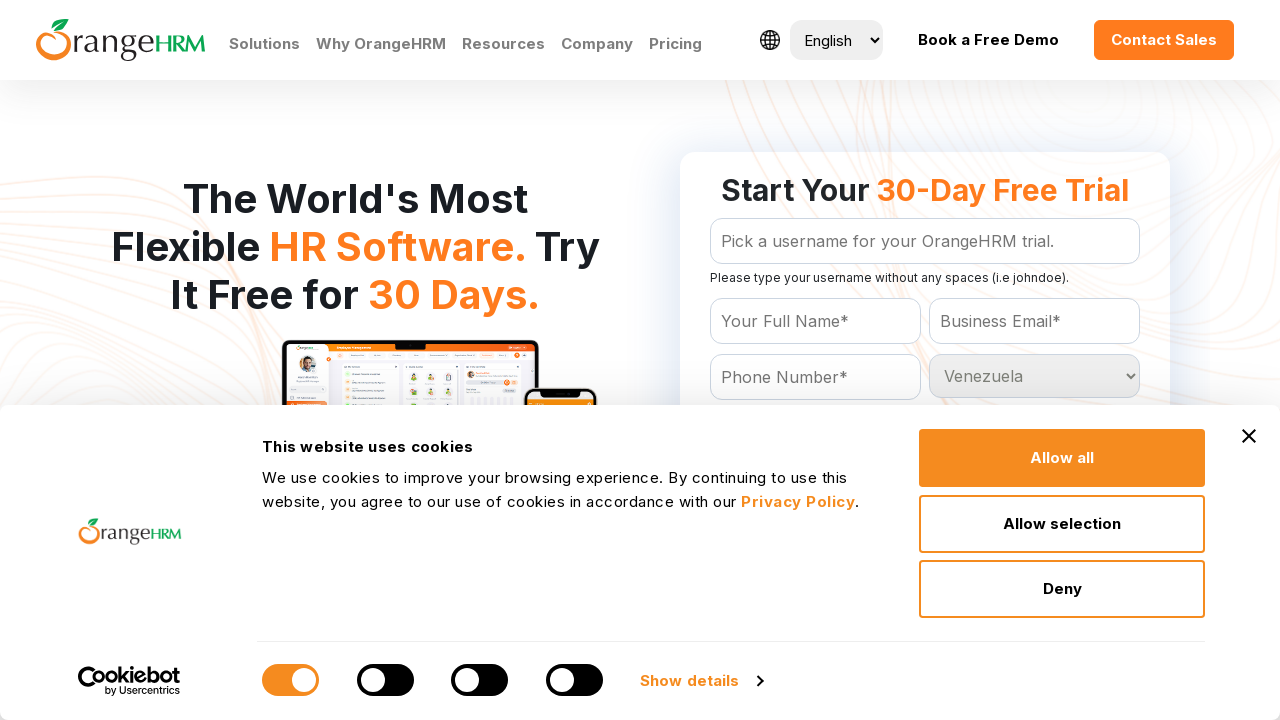

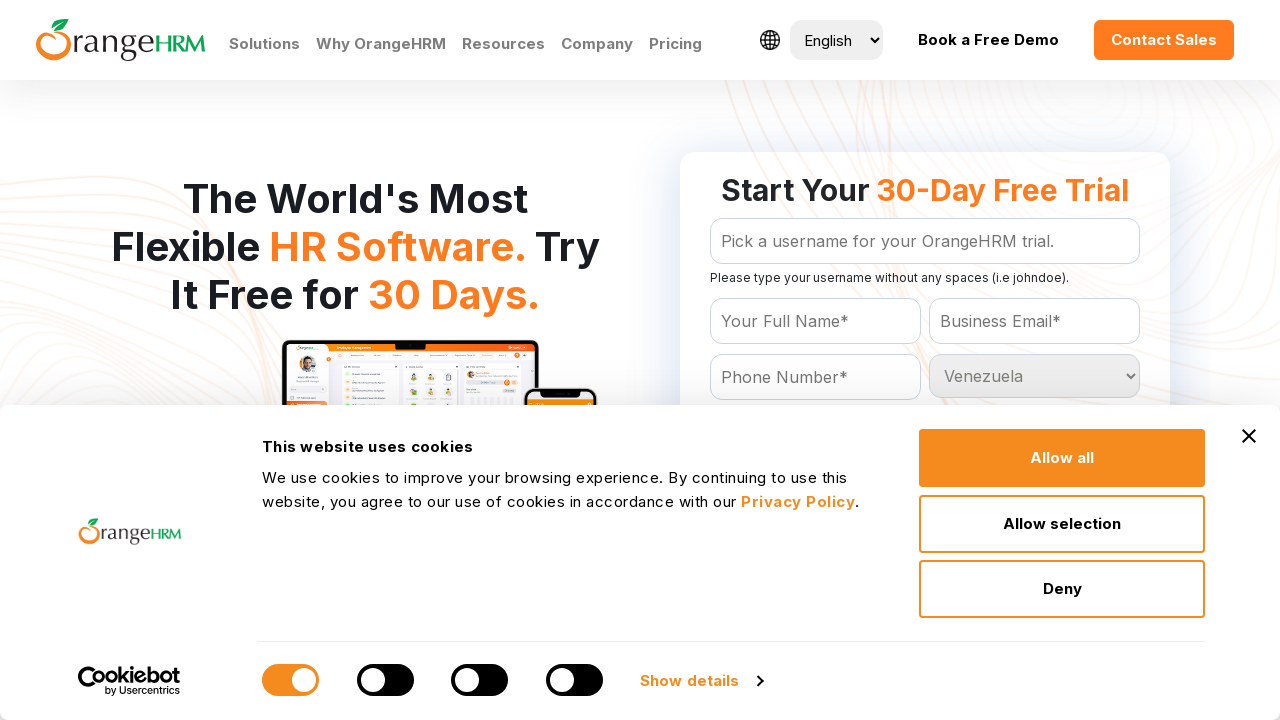